Tests drag and drop functionality on the jQuery UI droppable demo page by dragging an element and dropping it onto a target area within an iframe.

Starting URL: https://jqueryui.com/droppable

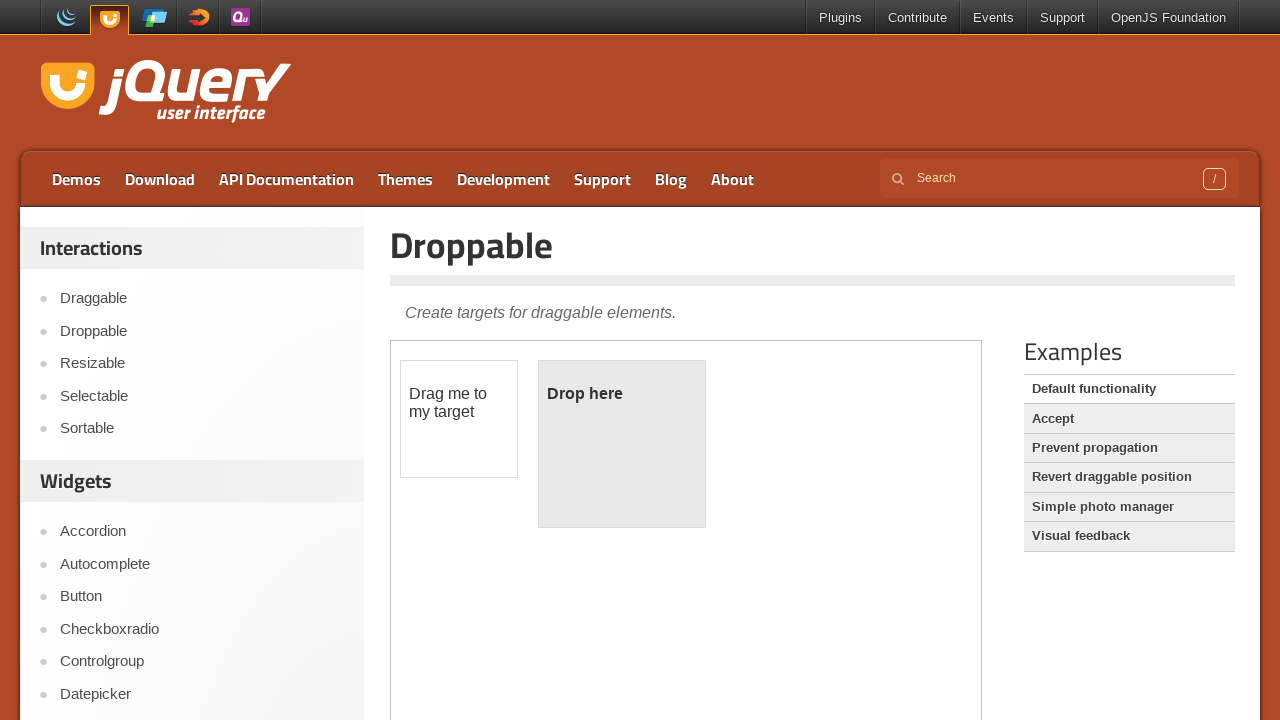

Located the demo iframe on the droppable test page
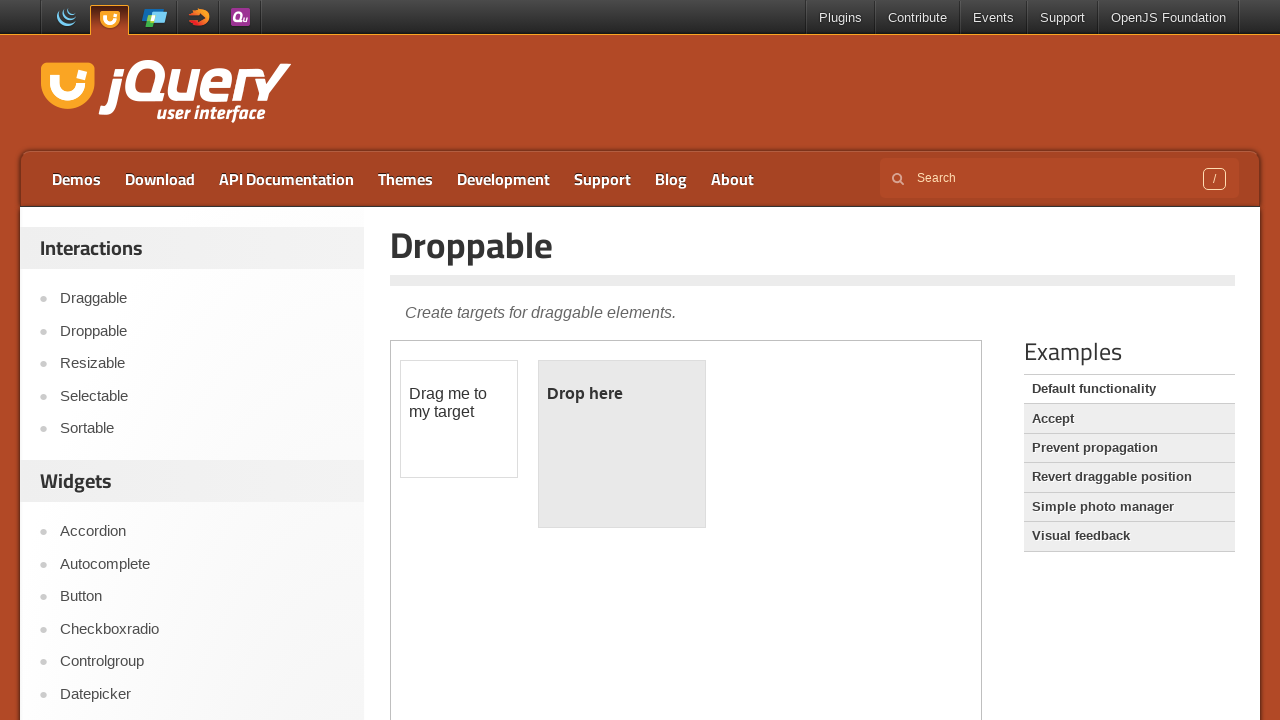

Located the draggable element with ID 'draggable'
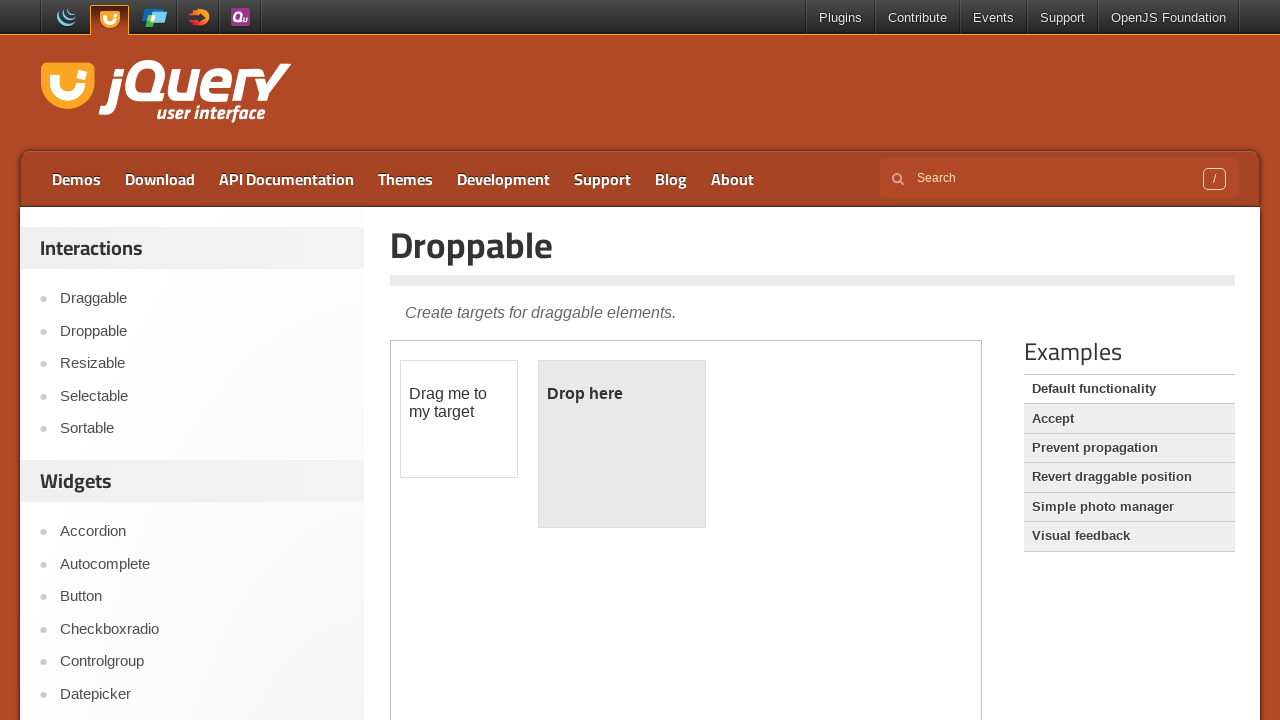

Located the droppable target element with ID 'droppable'
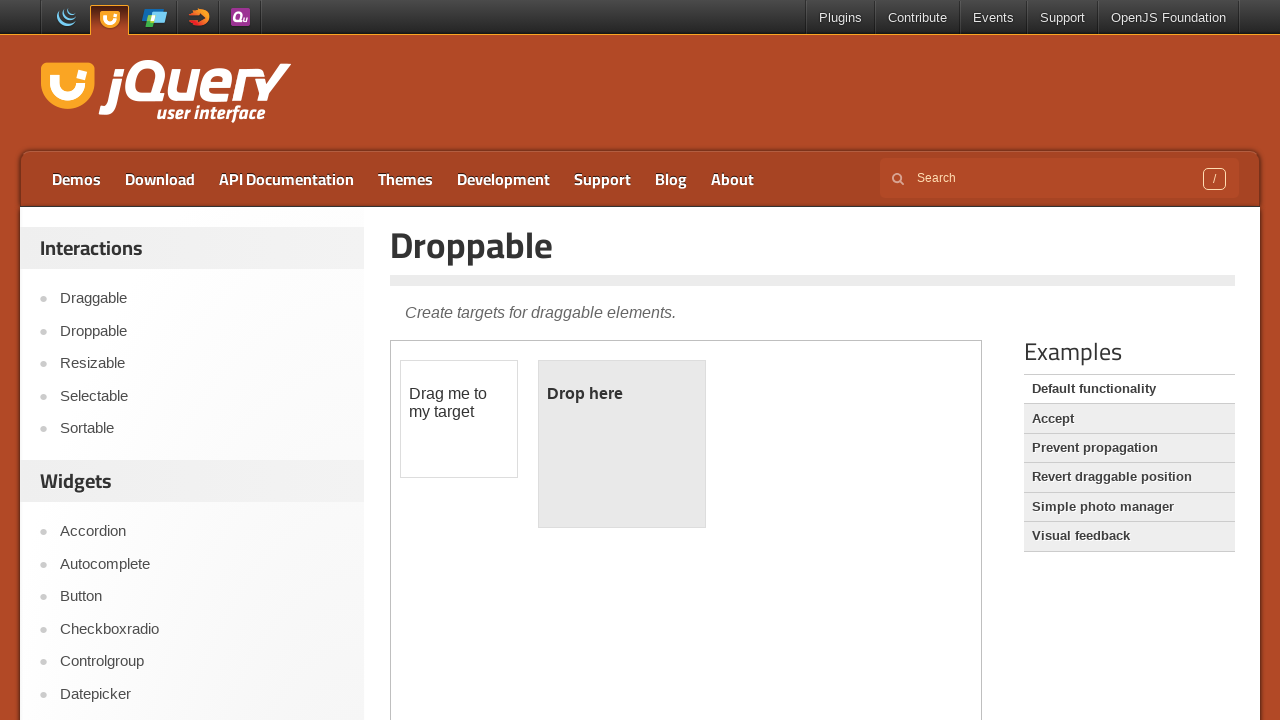

Dragged the draggable element onto the droppable target at (622, 444)
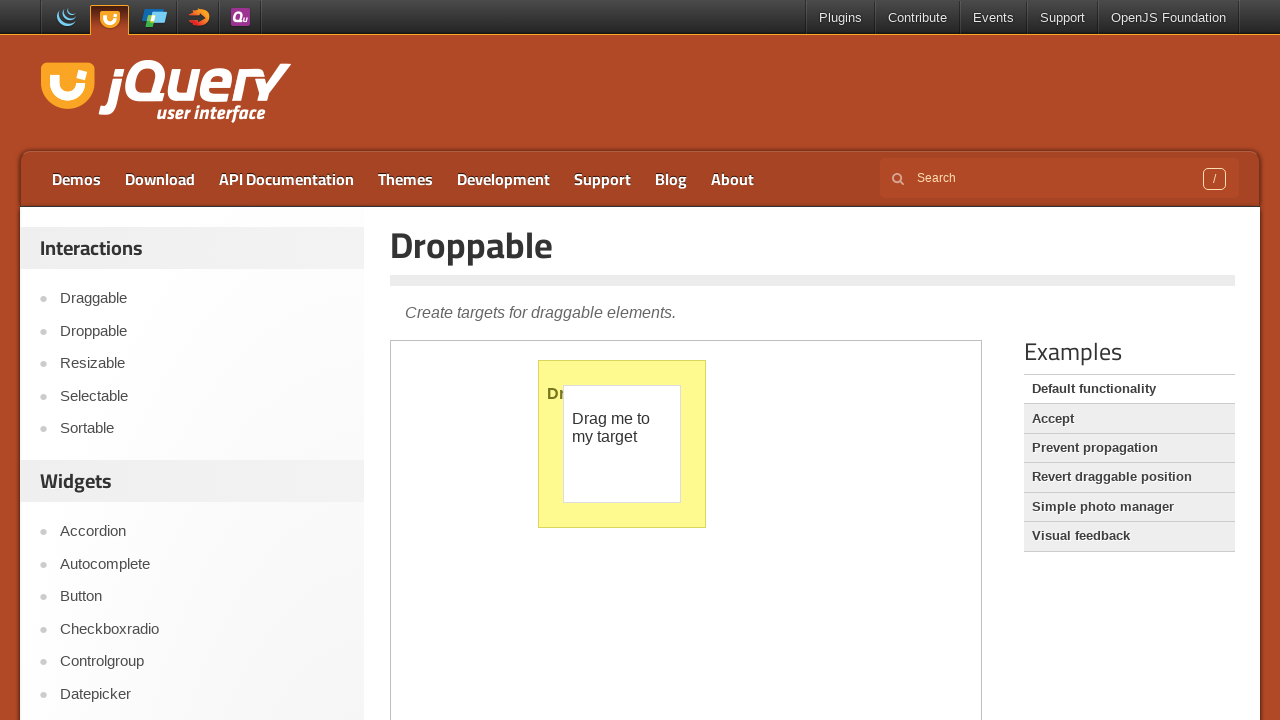

Verified successful drop by confirming droppable element text changed to 'Dropped!'
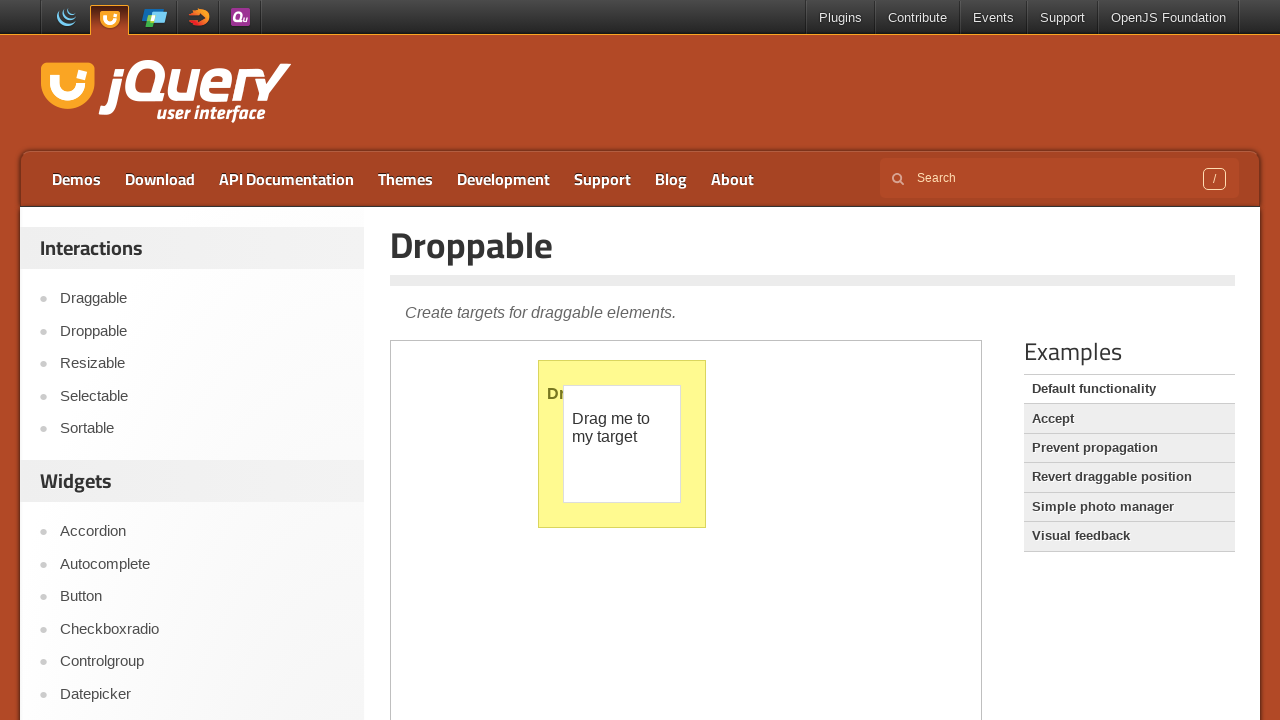

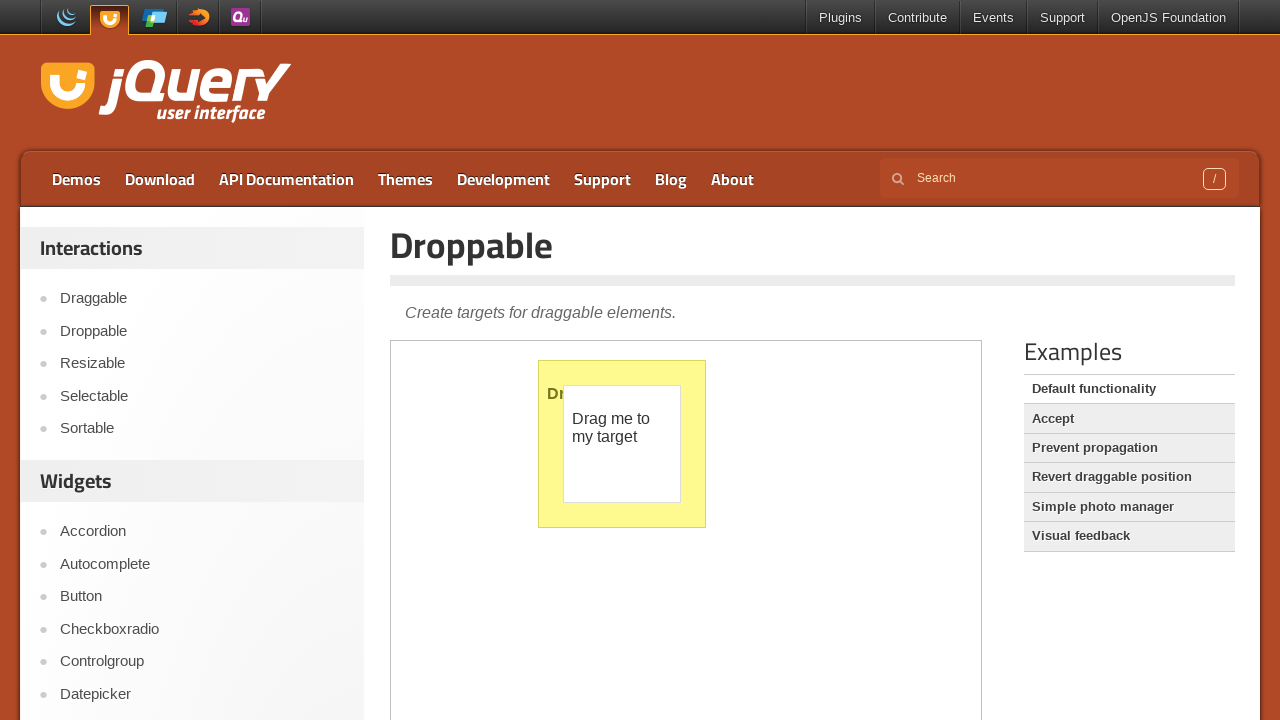